Tests handling a confirm JavaScript alert by clicking the trigger button and accepting the confirmation dialog

Starting URL: https://v1.training-support.net/selenium/javascript-alerts

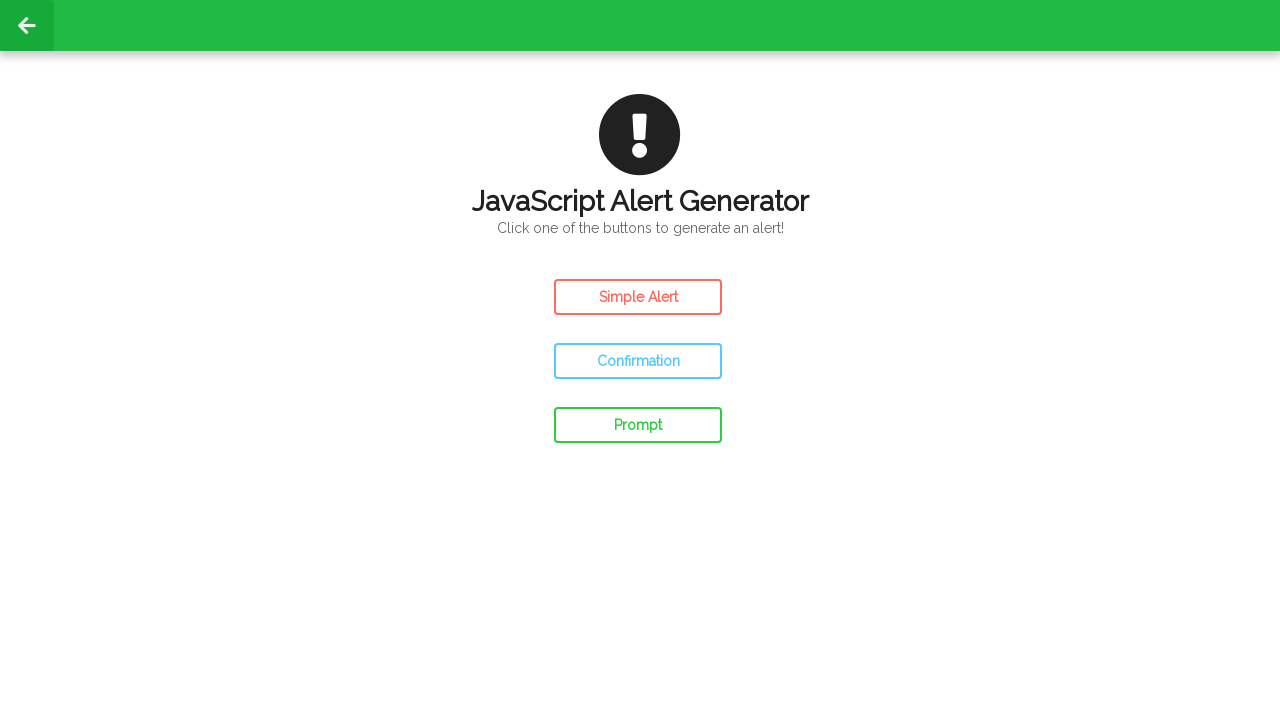

Set up dialog handler to accept confirmation alerts
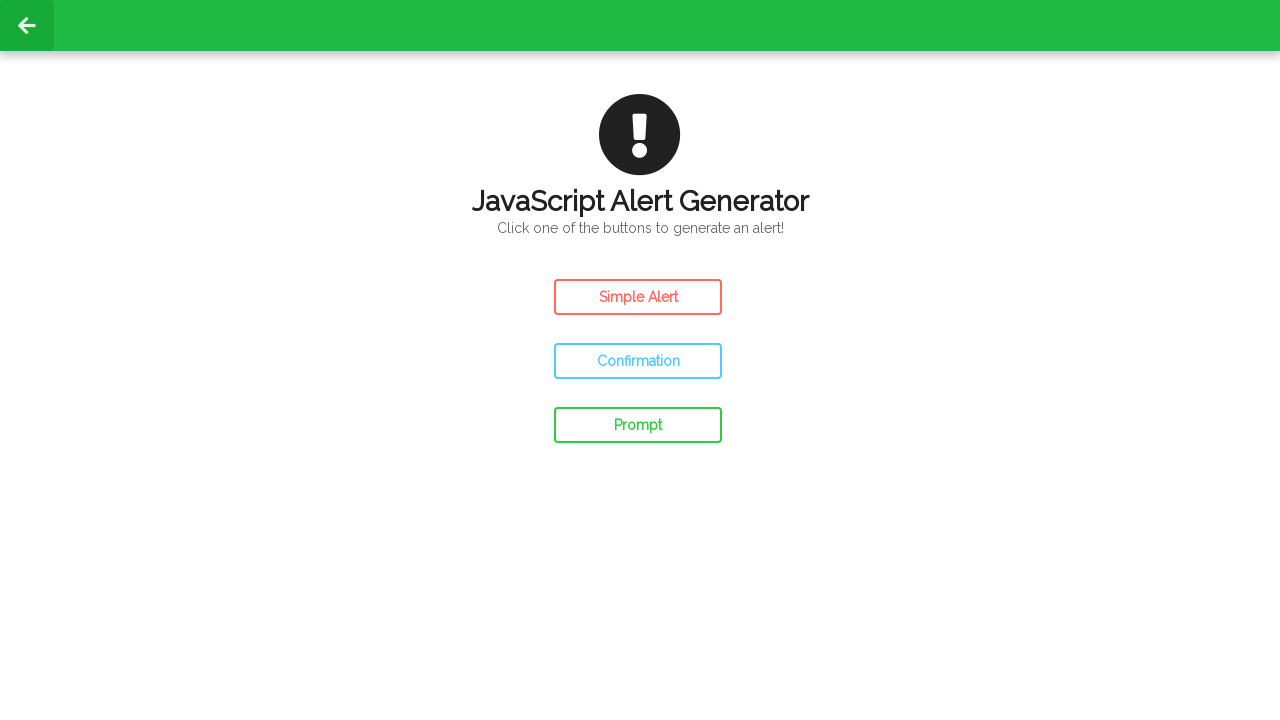

Clicked the Confirm Alert button at (638, 361) on #confirm
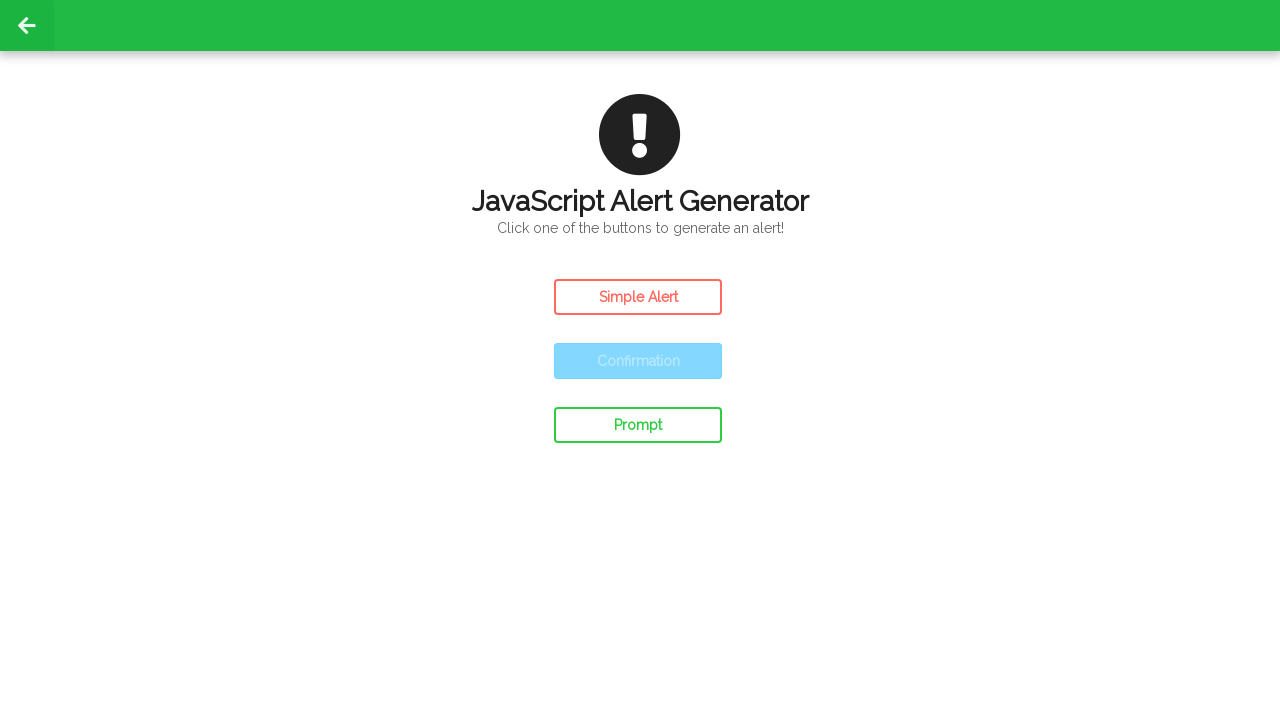

Waited for confirmation alert to be processed
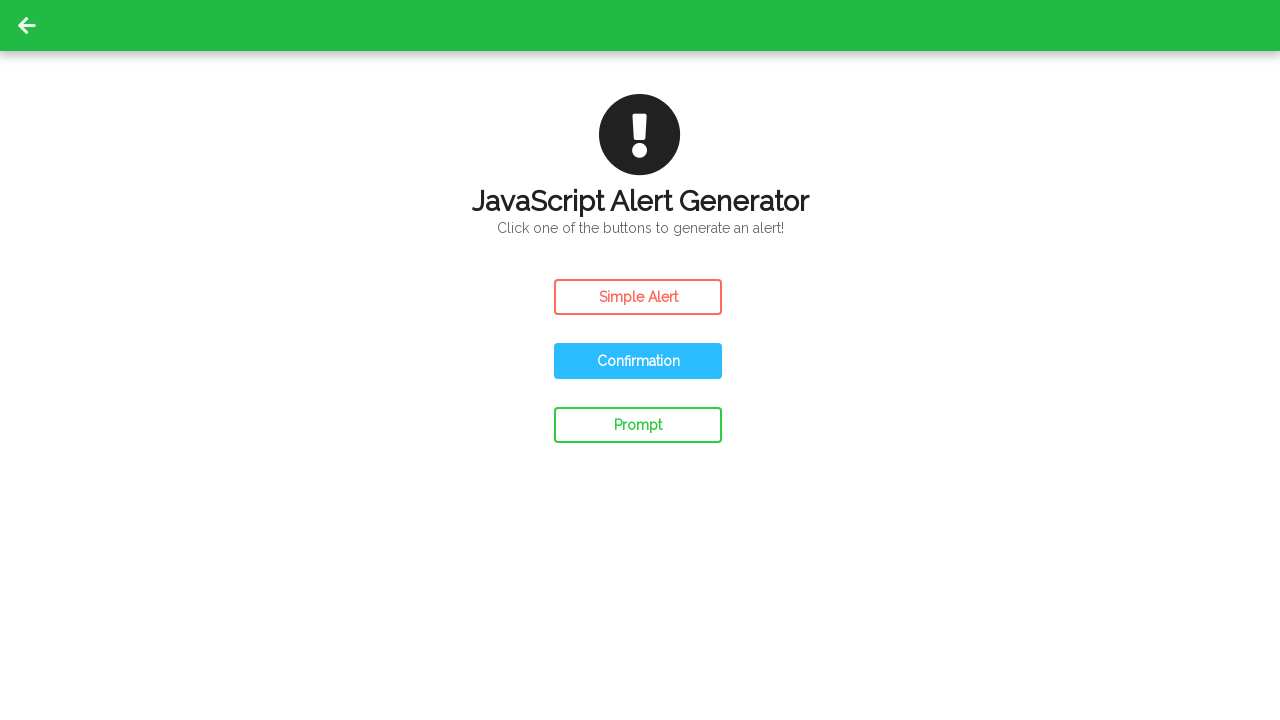

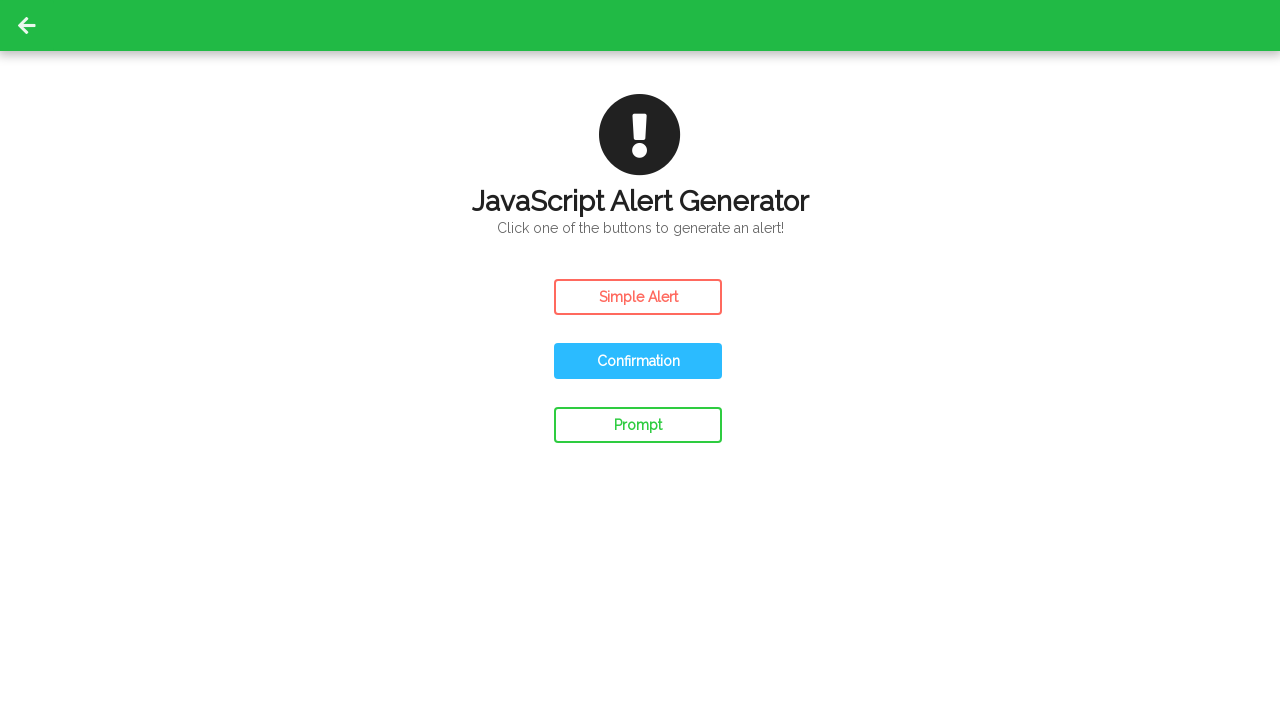